Tests multi-select dropdown functionality by selecting multiple options using different methods (by value, visible text, and index) and then deselecting all

Starting URL: https://www.letskodeit.com/practice

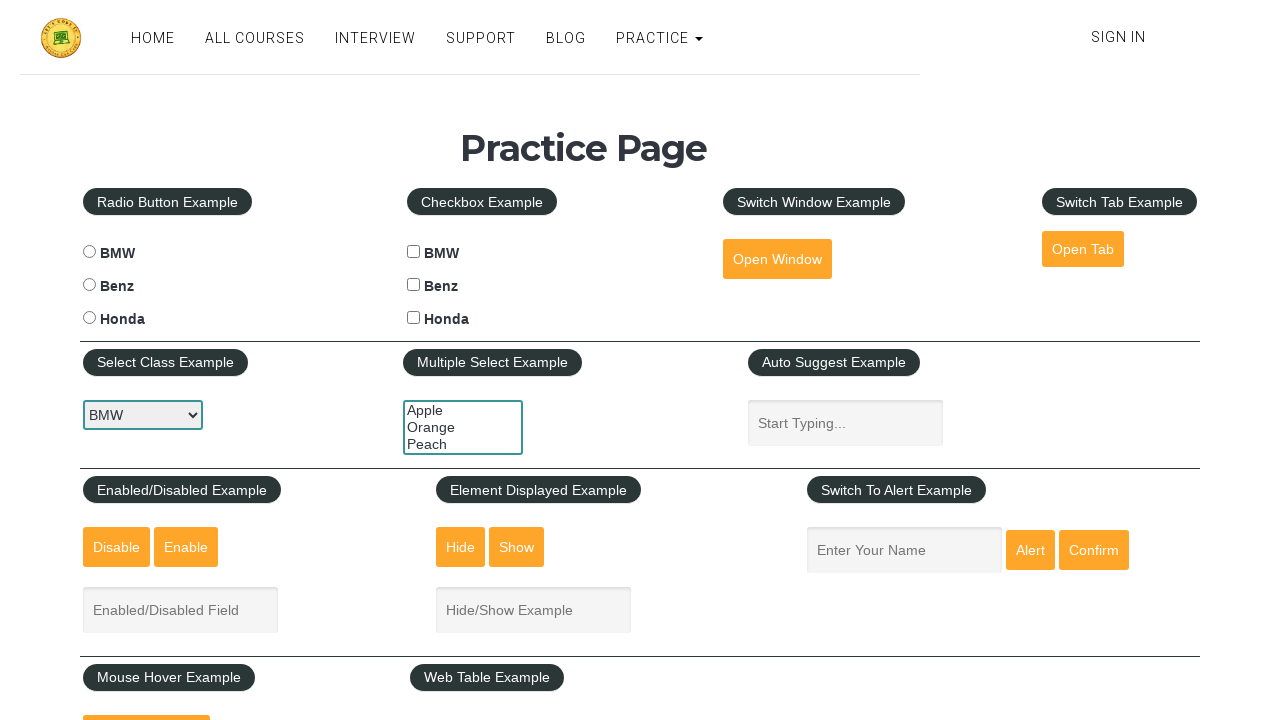

Located multi-select dropdown element
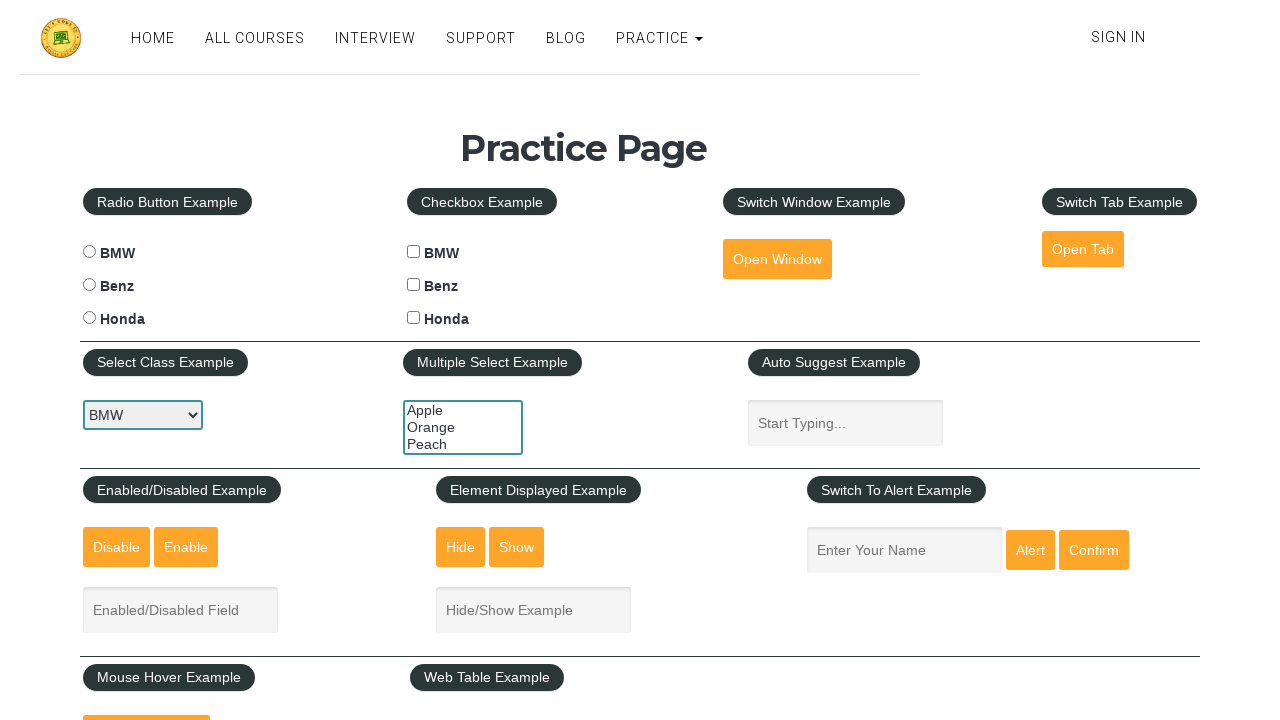

Selected 'orange' option by value on #multiple-select-example
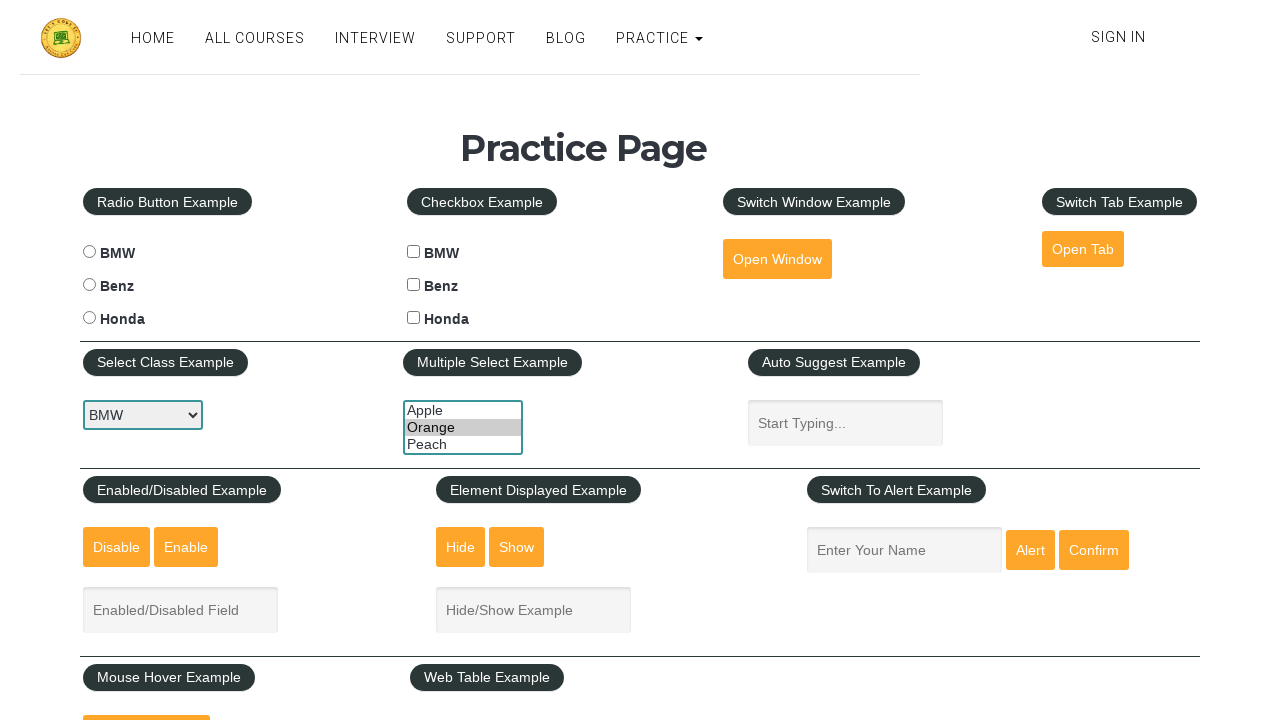

Selected 'Apple' option by visible text on #multiple-select-example
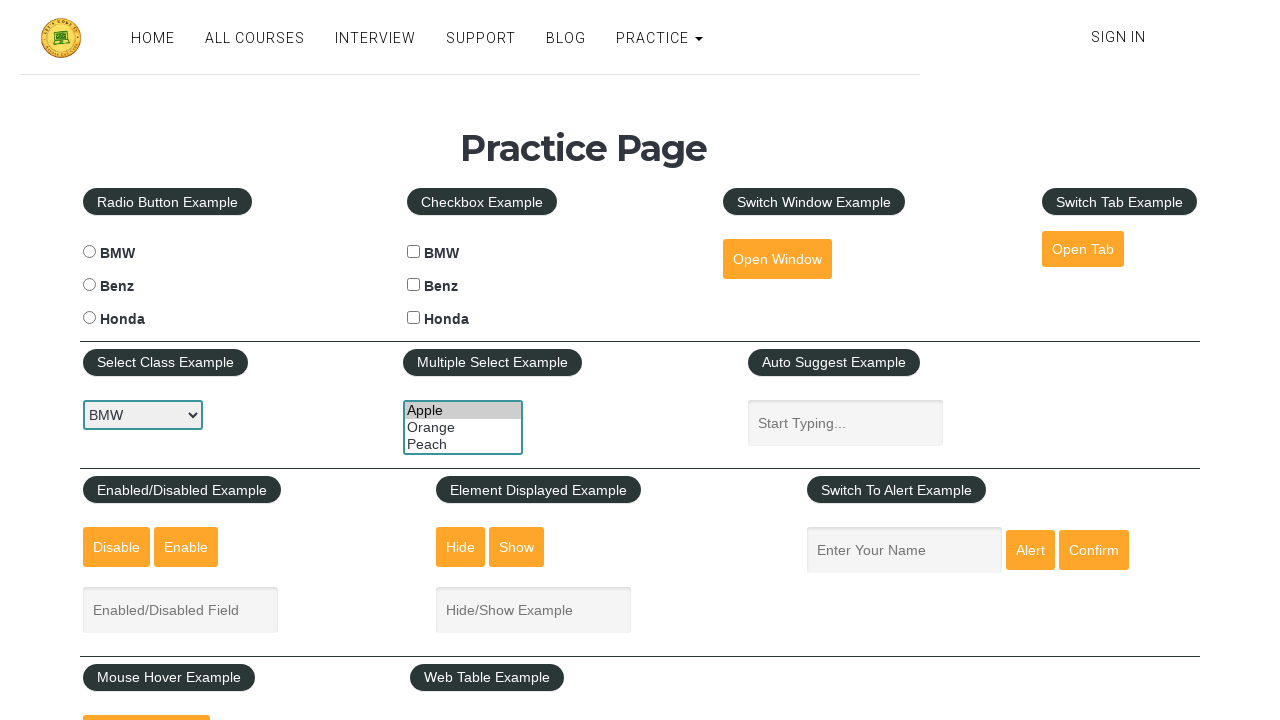

Selected option at index 2 on #multiple-select-example
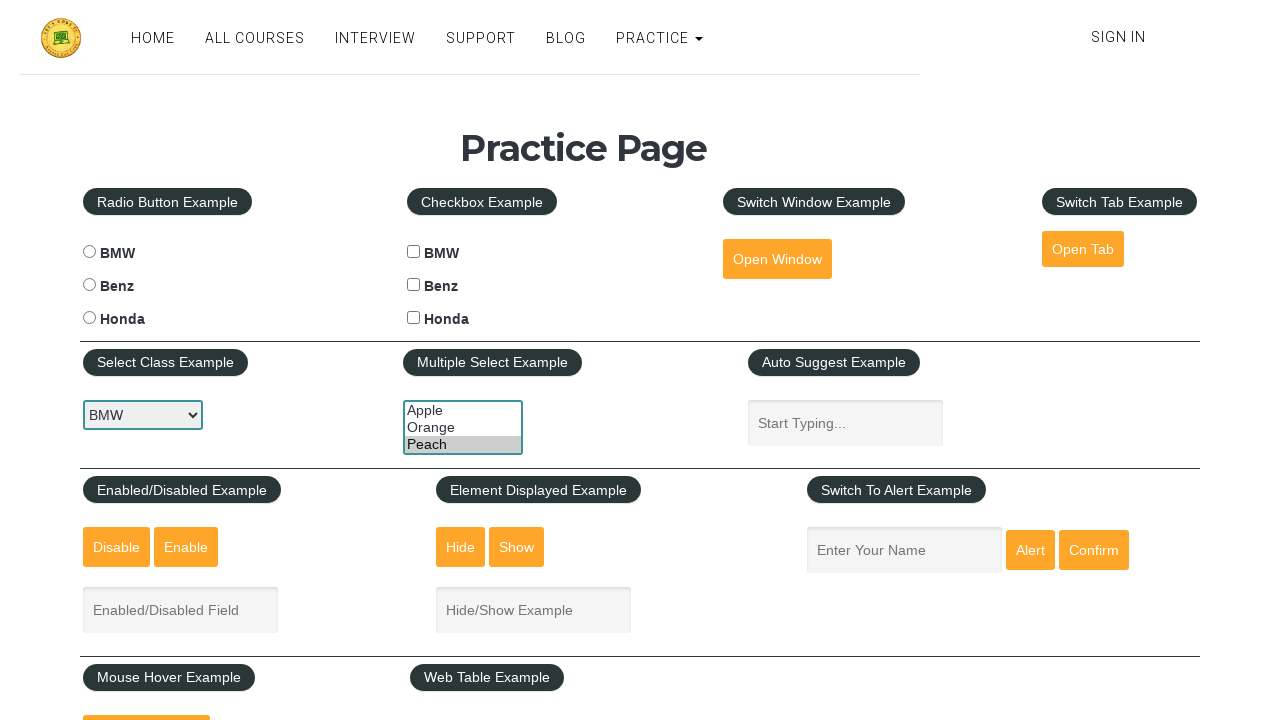

Deselected all options in multi-select dropdown on #multiple-select-example
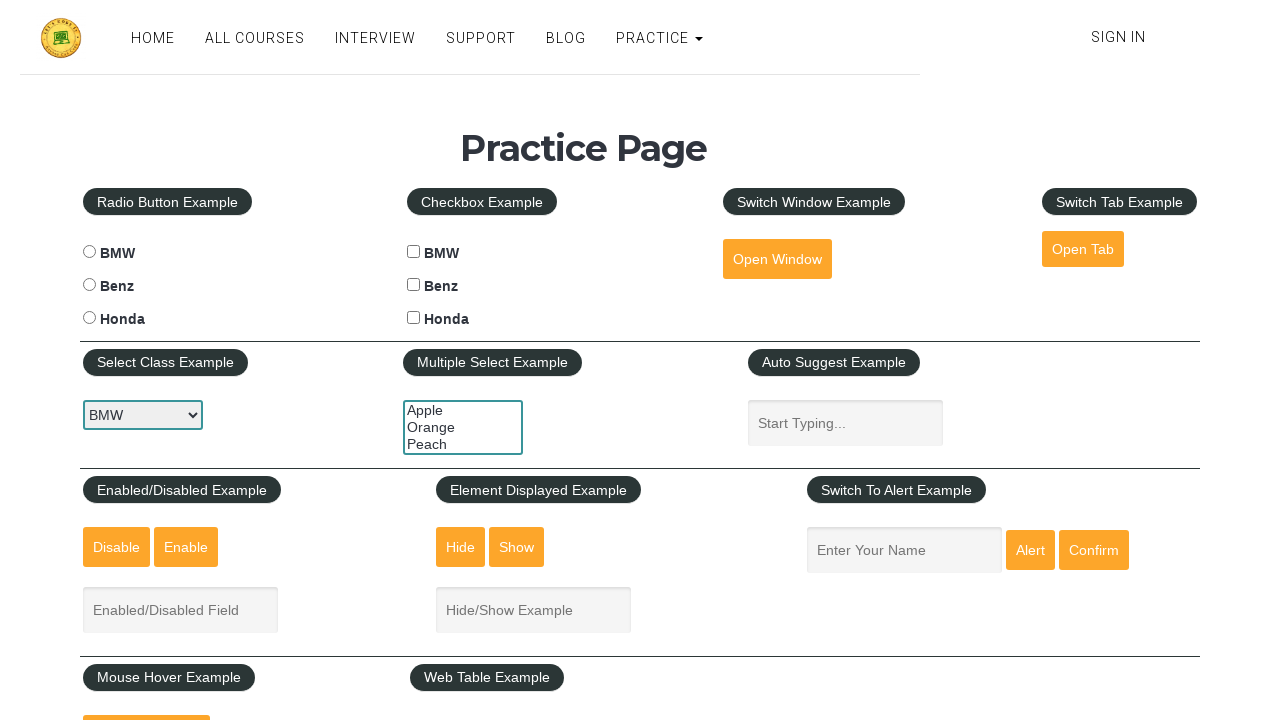

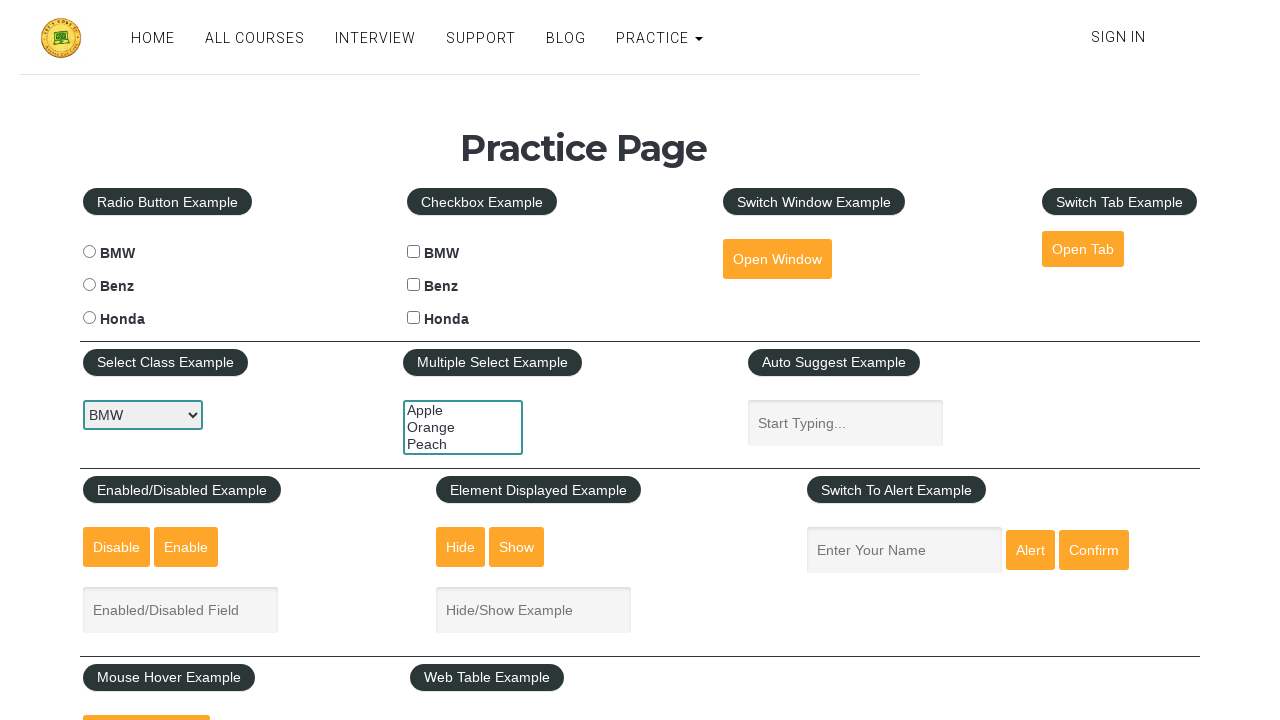